Navigates to the Hyundai India website and verifies the page loads successfully

Starting URL: https://www.hyundai.com/in

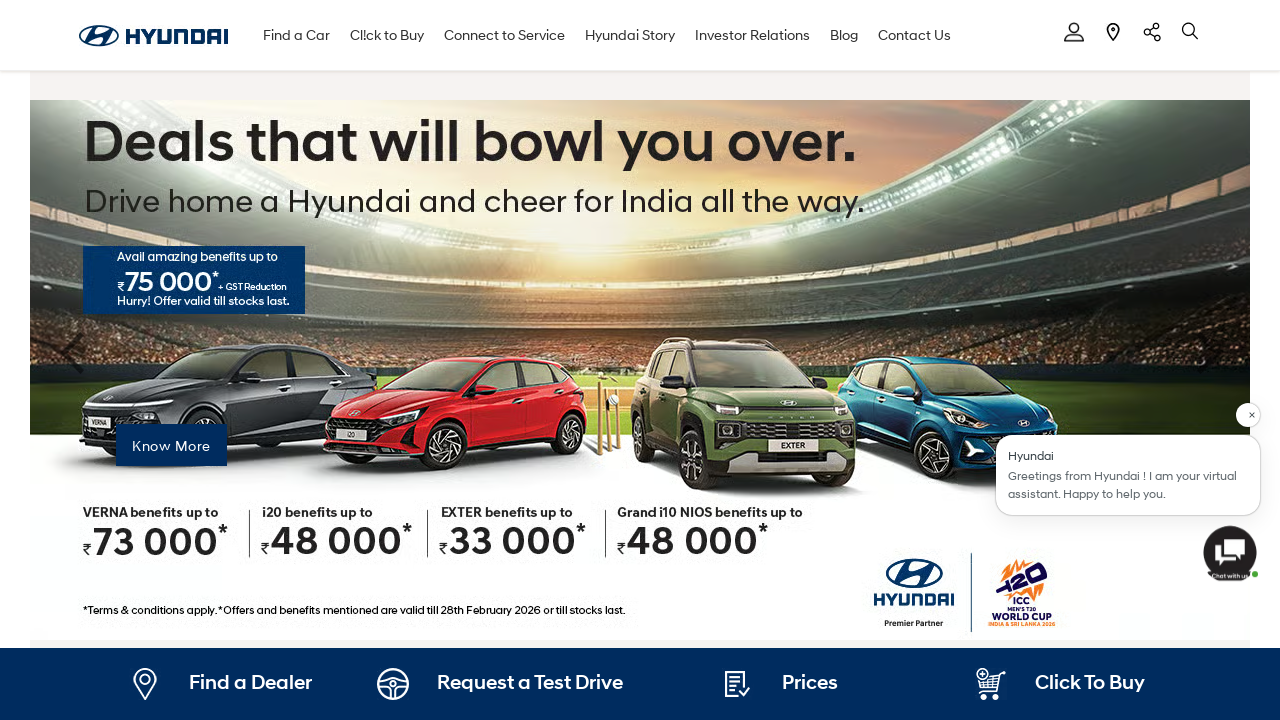

Waited for page to reach networkidle state
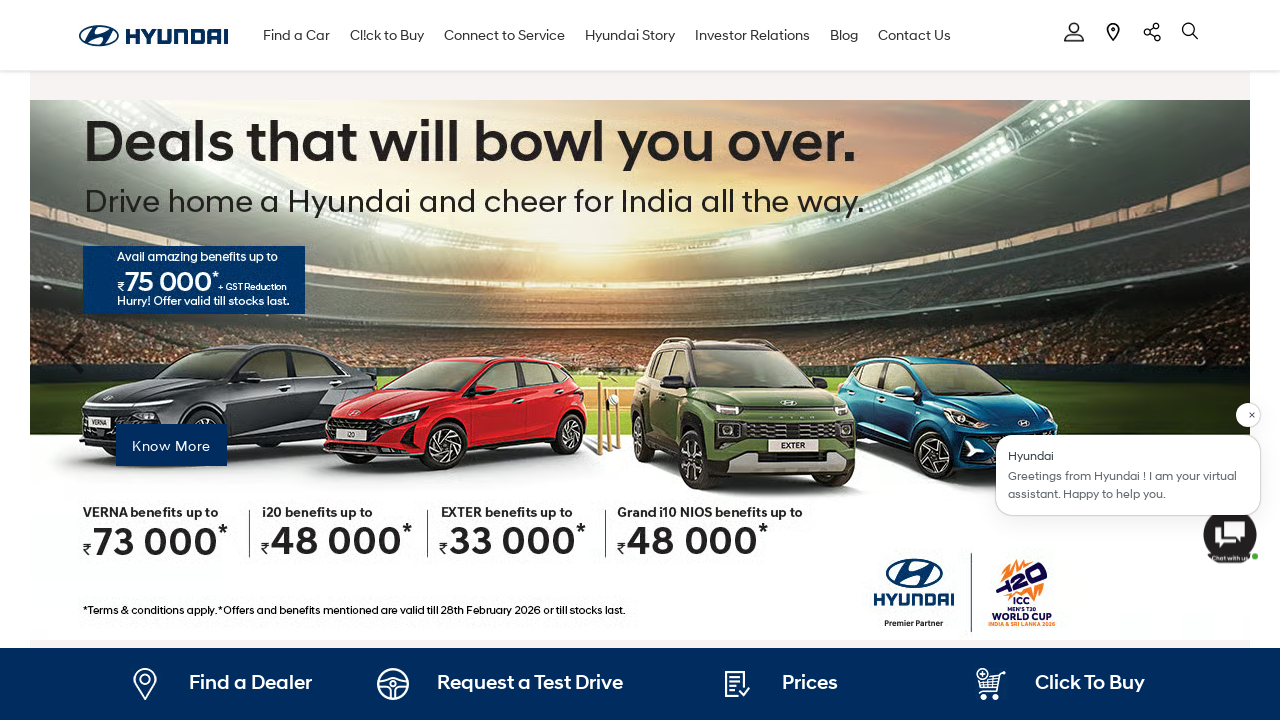

Verified body element loaded on Hyundai India website
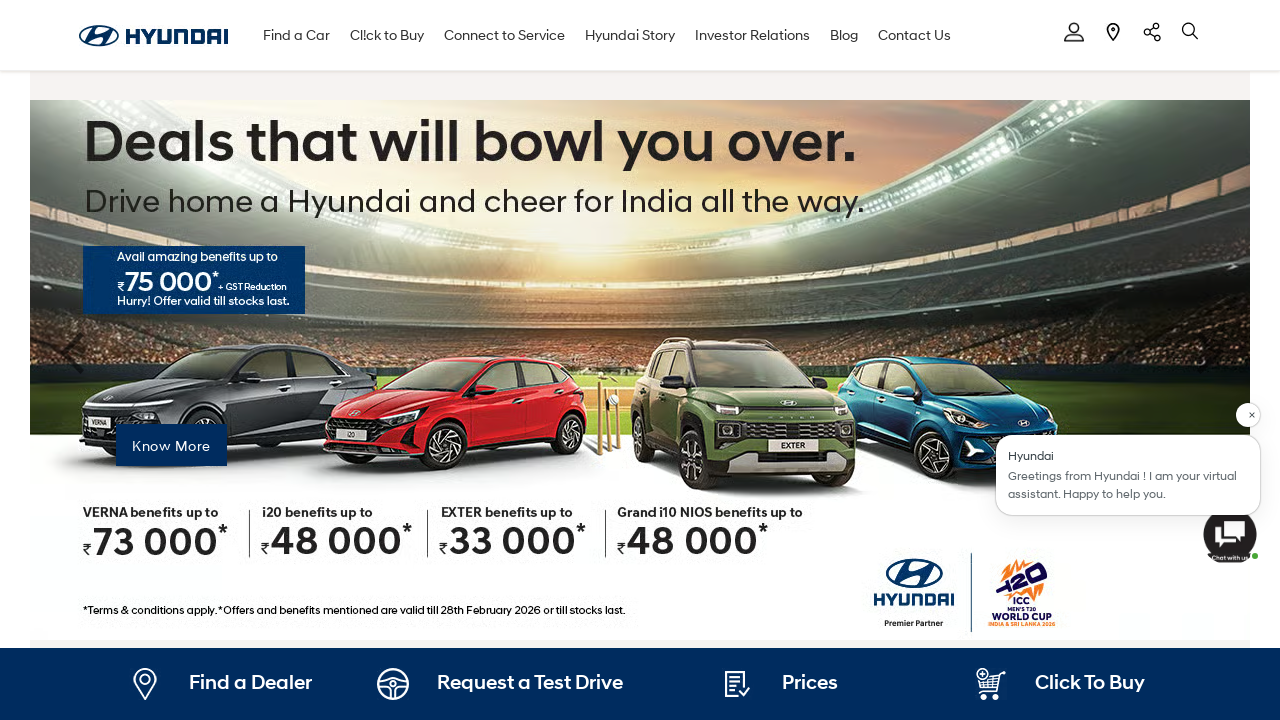

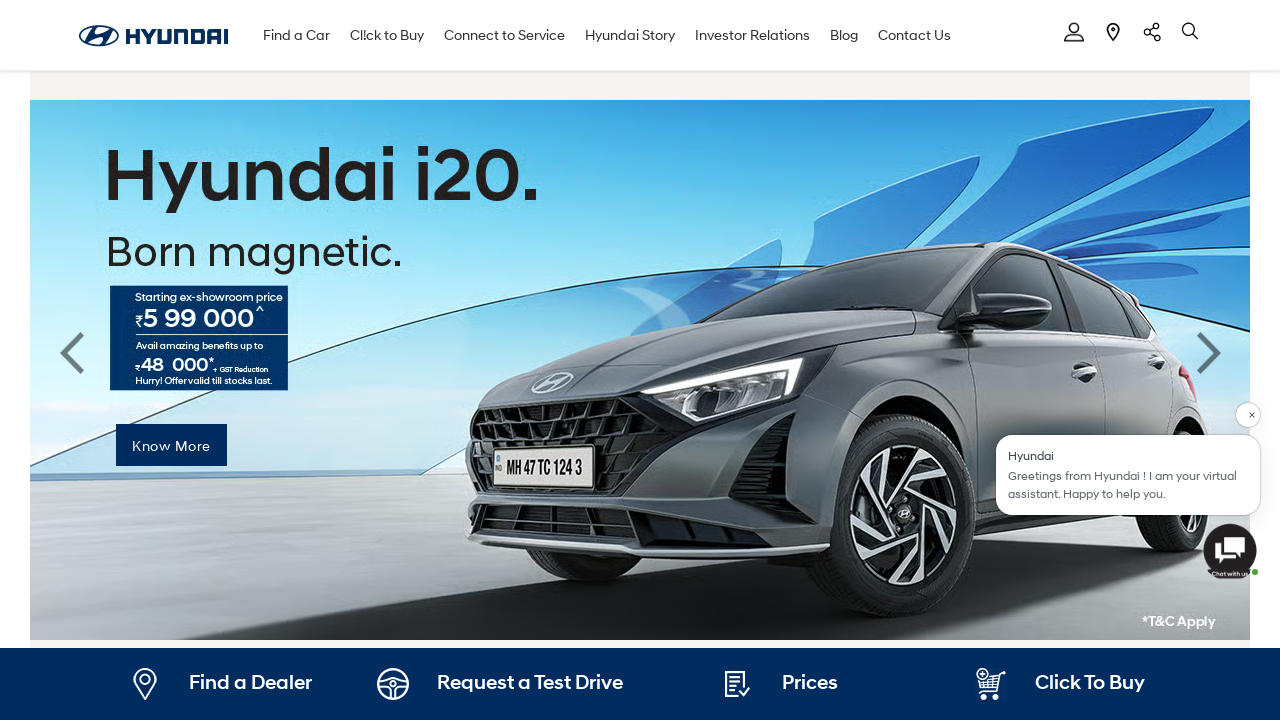